Tests large modal dialog functionality by clicking the button to open the large modal

Starting URL: https://demoqa.com/modal-dialogs

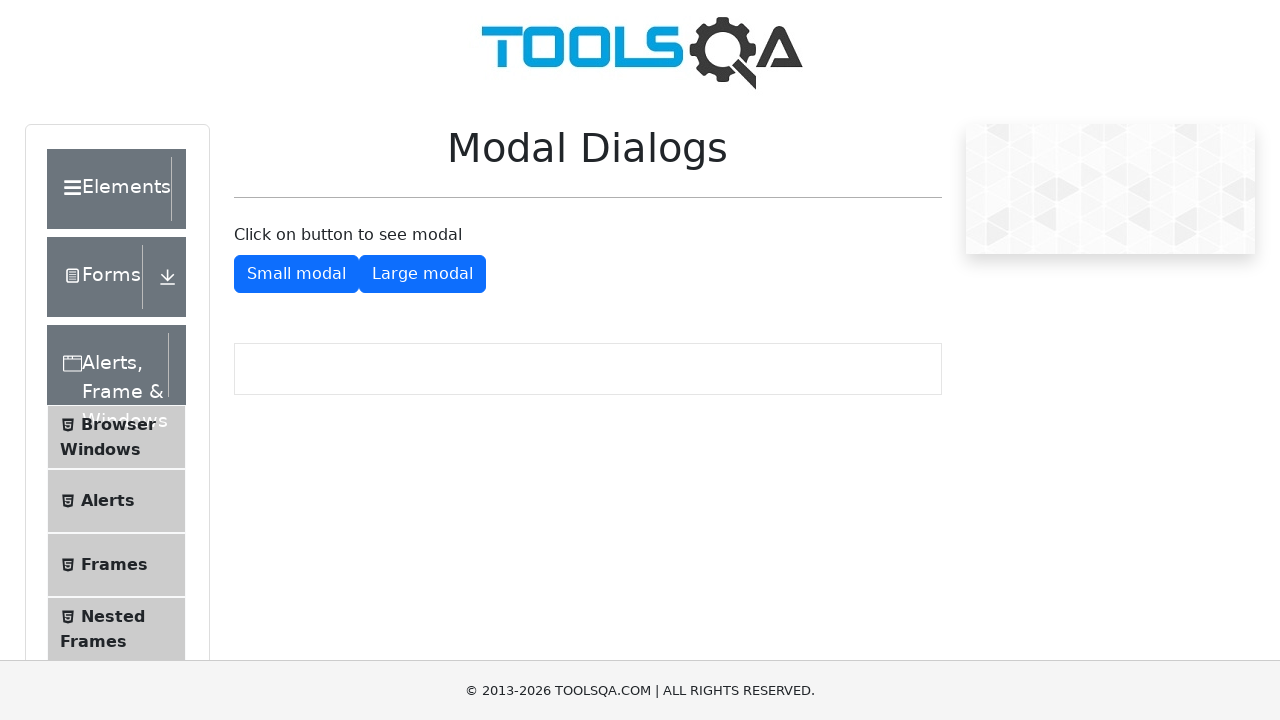

Clicked the 'Large modal' button to open the modal dialog at (422, 274) on #showLargeModal
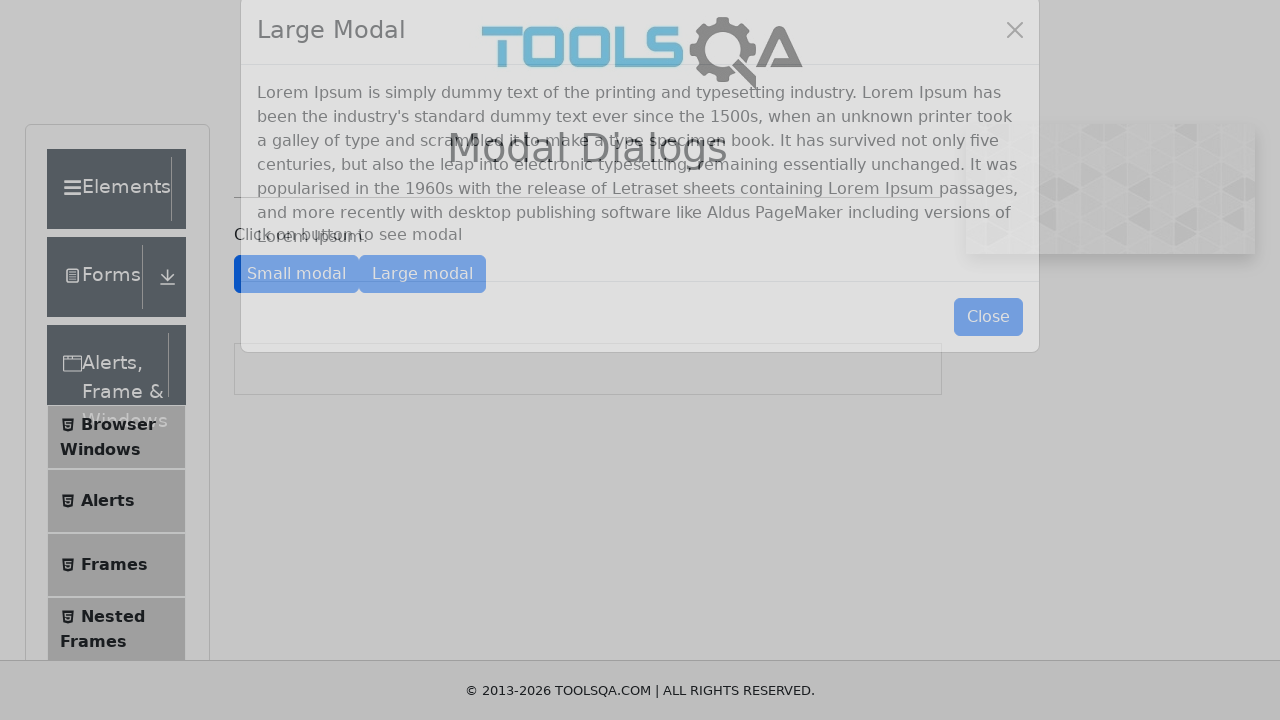

Large modal dialog loaded and became visible
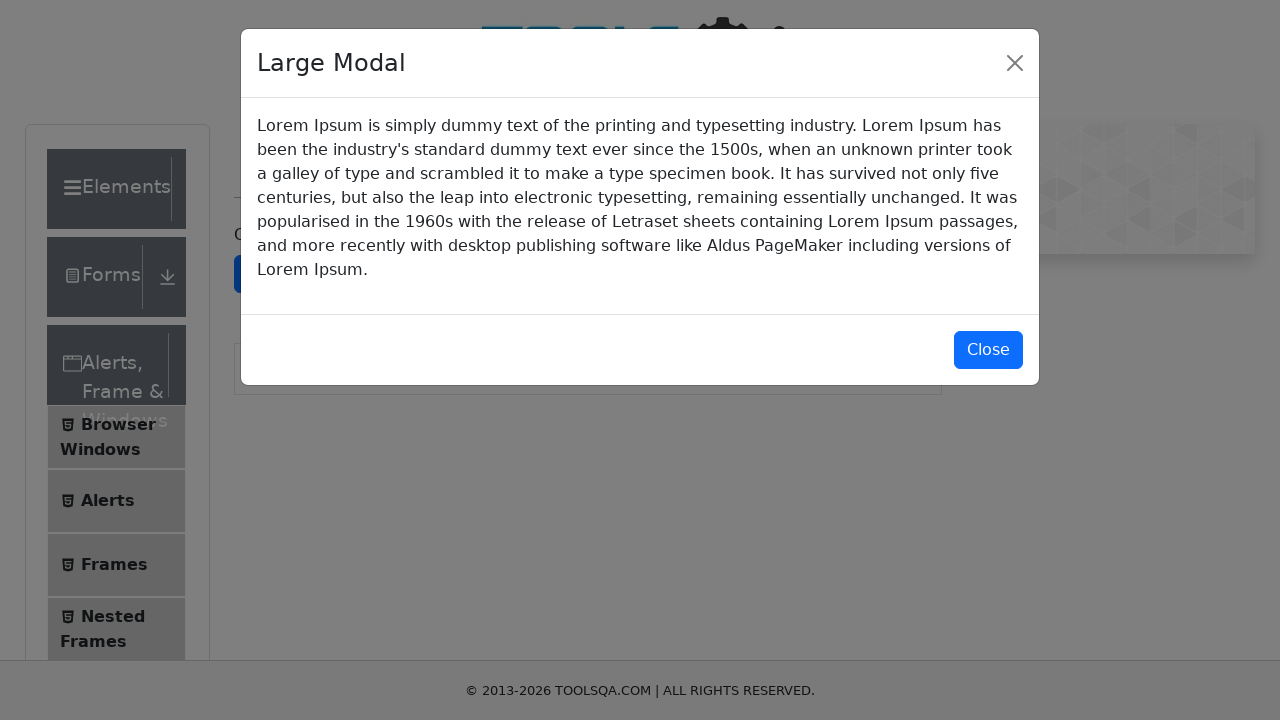

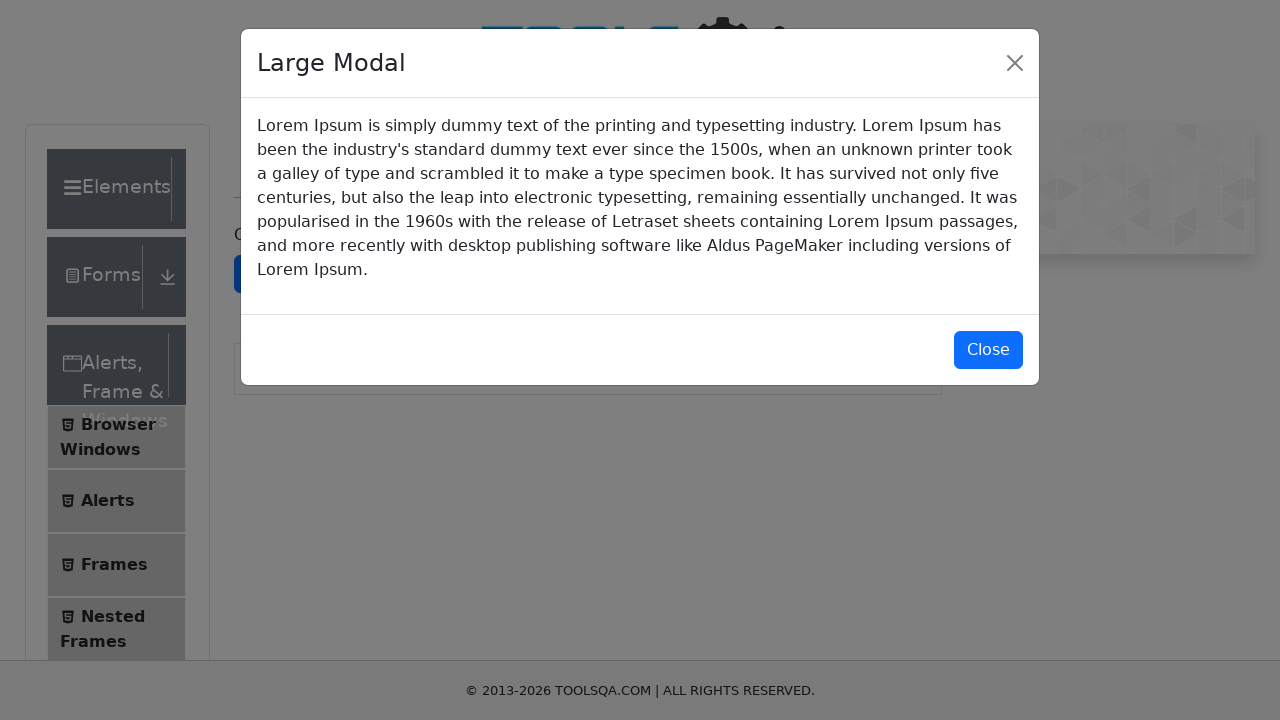